Tests the round trip selection functionality by navigating to the flights section and clicking on the fieldset to verify UI interaction.

Starting URL: https://www.booking.com/

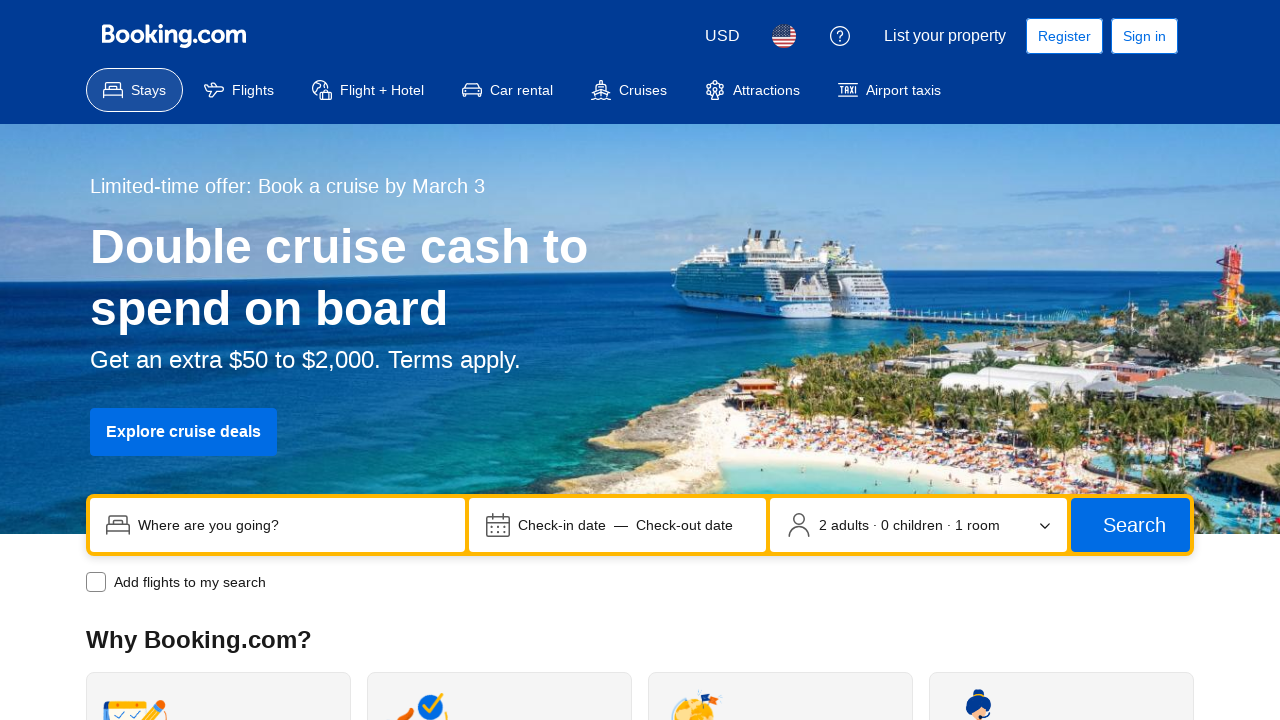

Clicked on body to dismiss any popups at (640, 360) on body
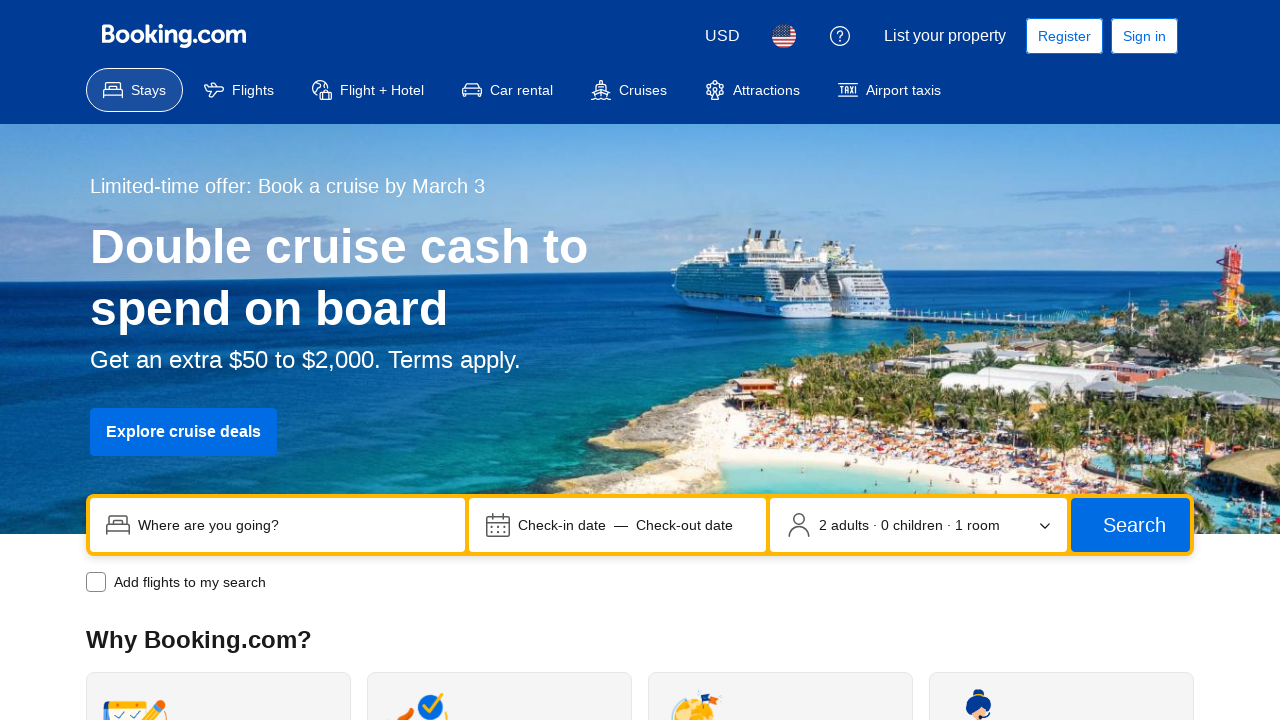

Clicked on flights tab to navigate to flights section at (239, 90) on #flights
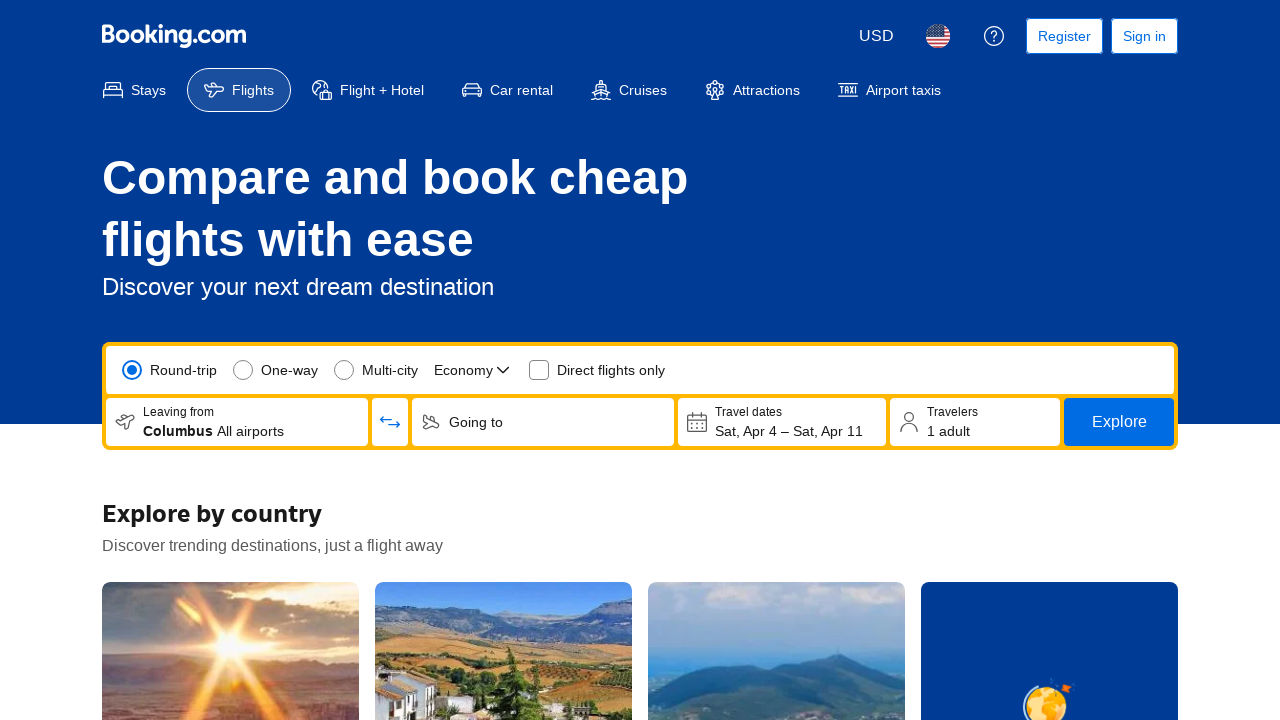

Clicked on fieldset to select round trip option and enable return date field at (270, 370) on fieldset
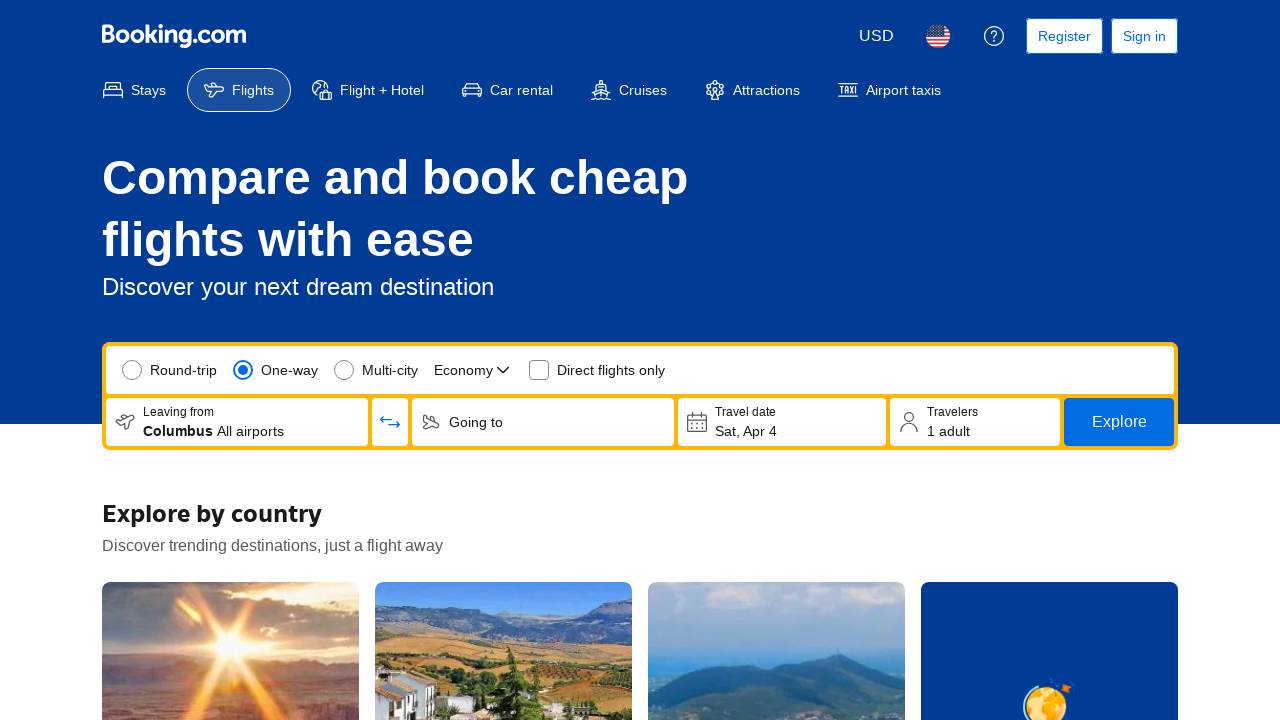

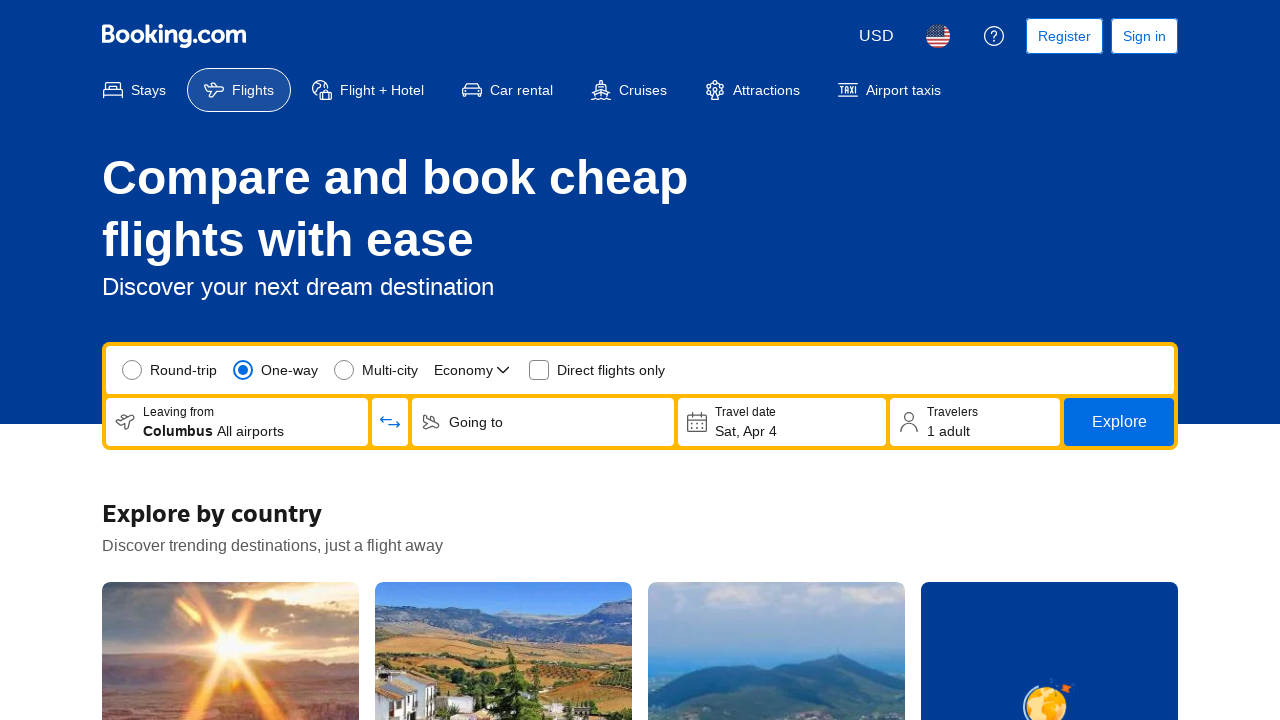